Tests keyboard interactions on a number input field by entering a value, then using arrow up keys to increment and arrow down keys to decrement the value

Starting URL: https://the-internet.herokuapp.com/inputs

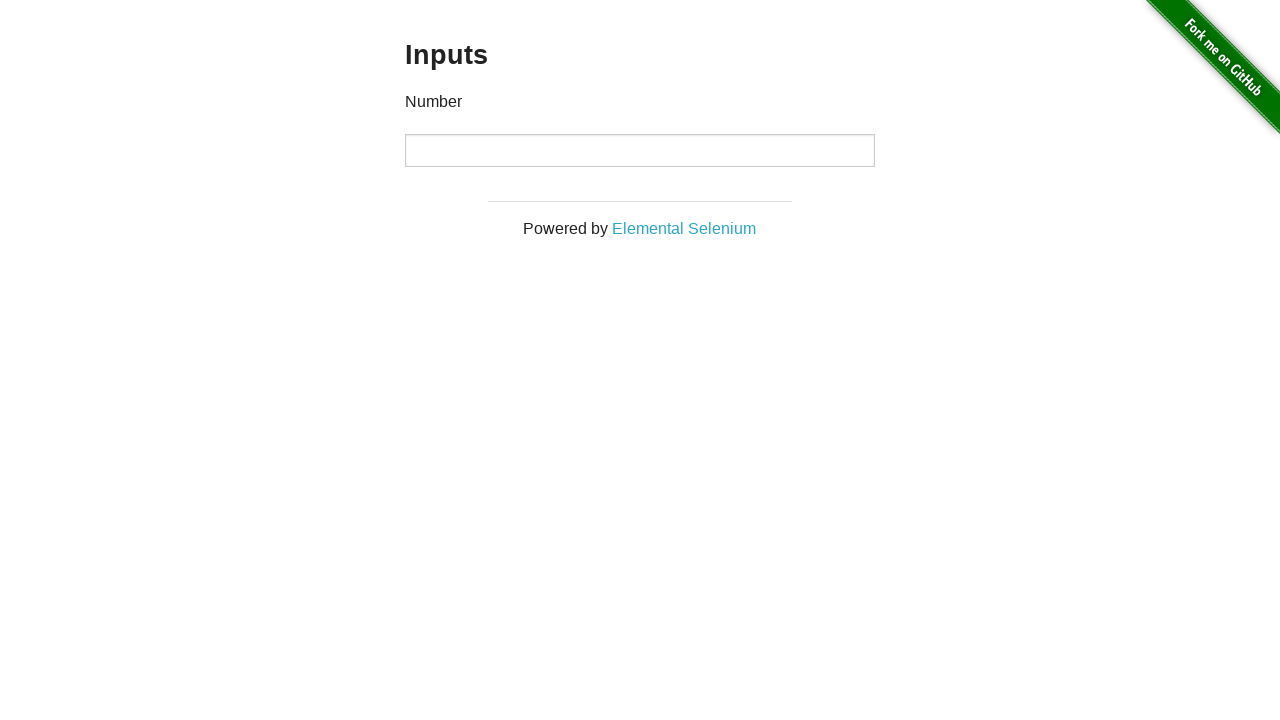

Filled number input field with value '5' on //p[text()='Number']/following::input
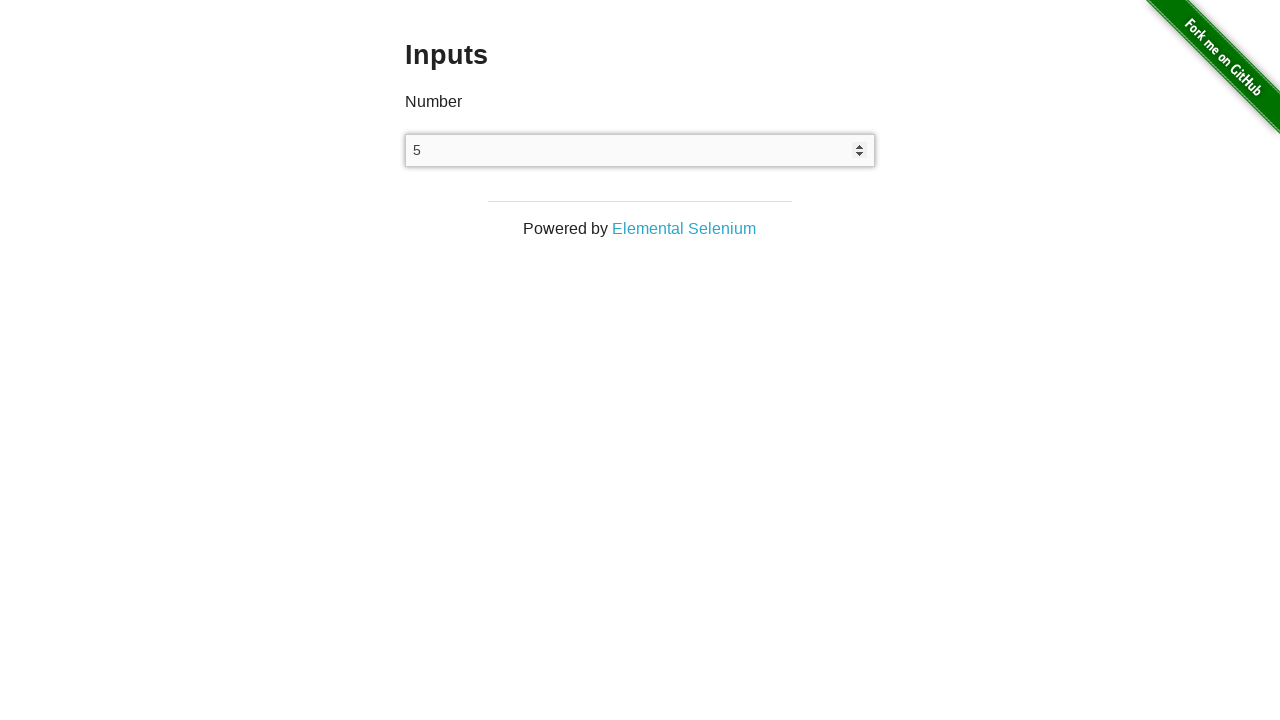

Waited 1 second for value to be set
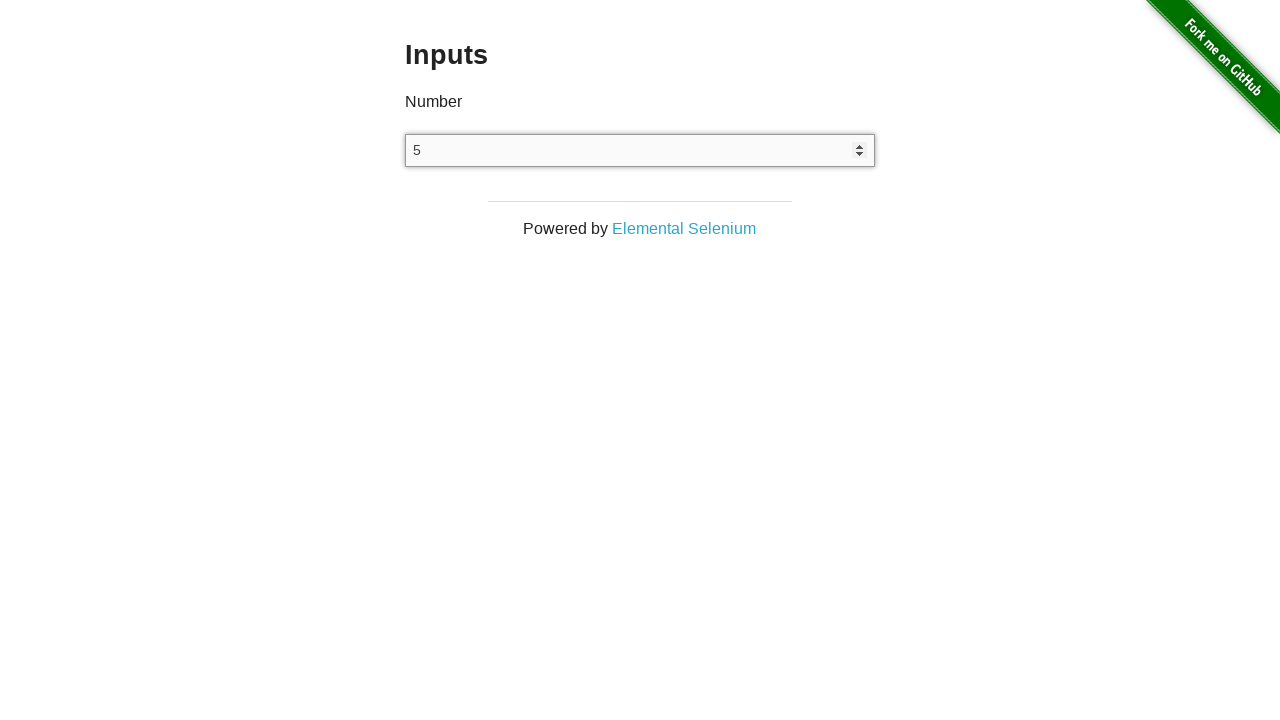

Pressed ArrowUp key (increment 1/5)
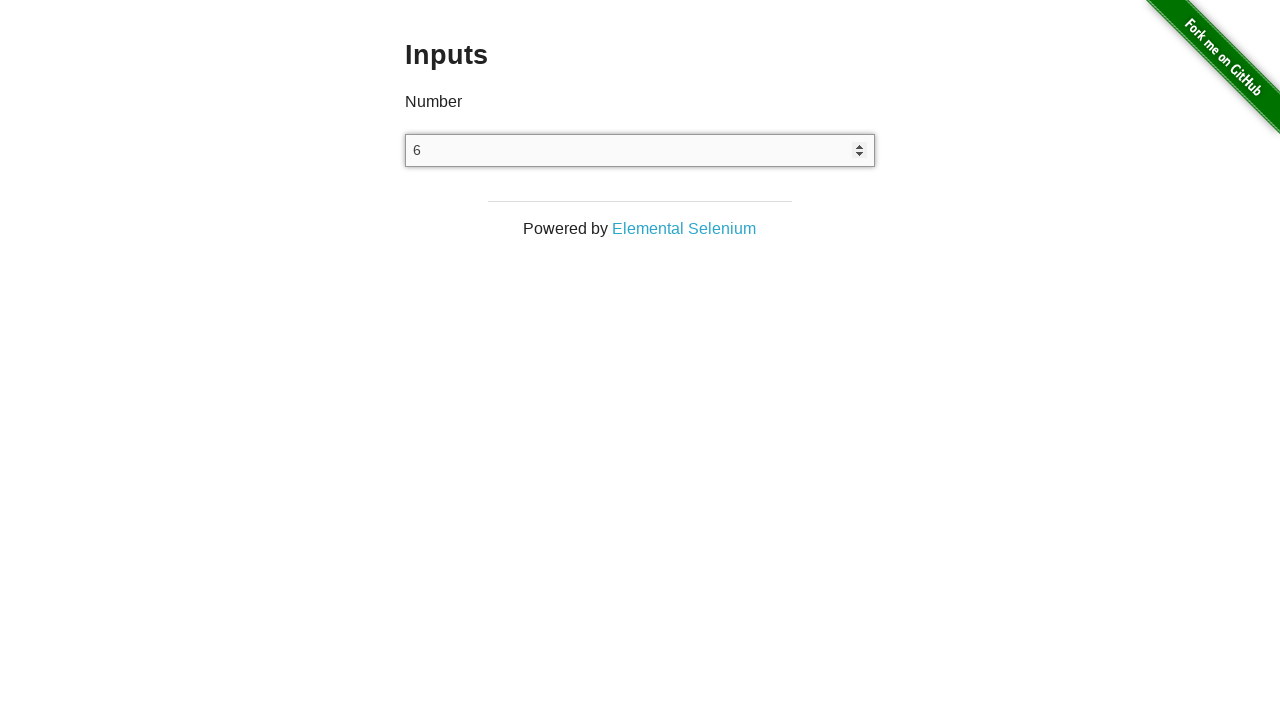

Pressed ArrowUp key (increment 2/5)
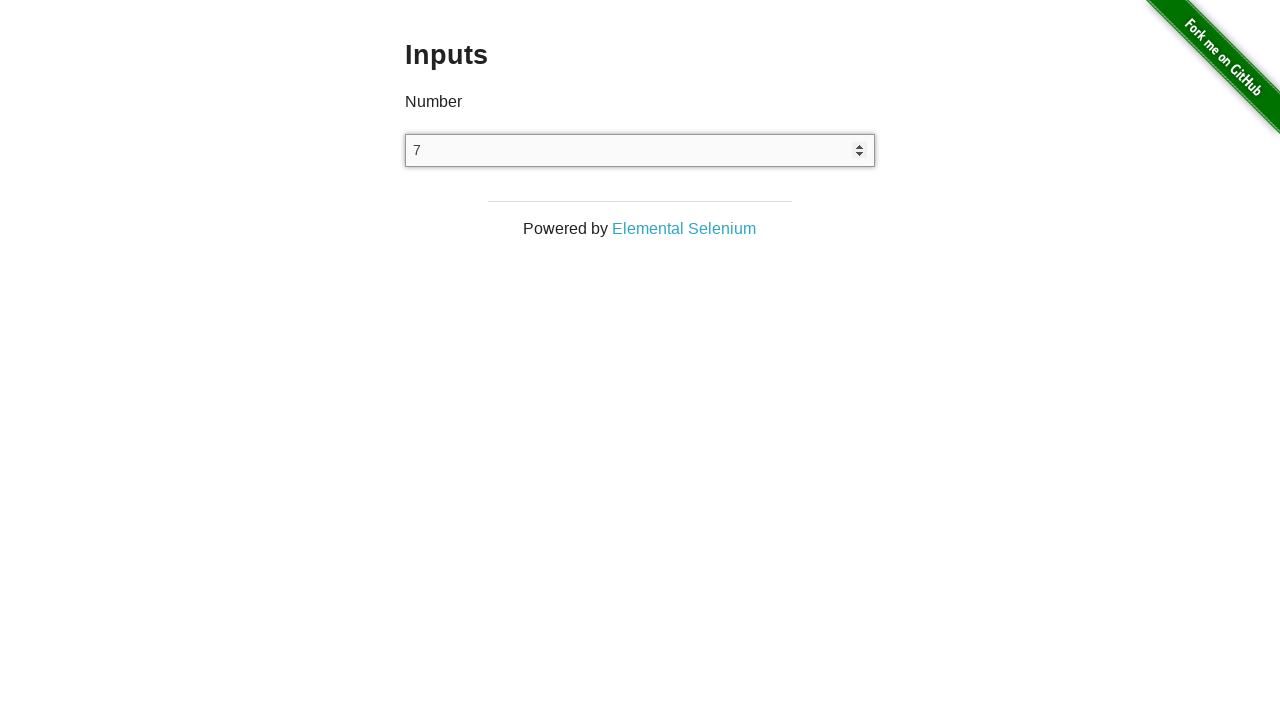

Pressed ArrowUp key (increment 3/5)
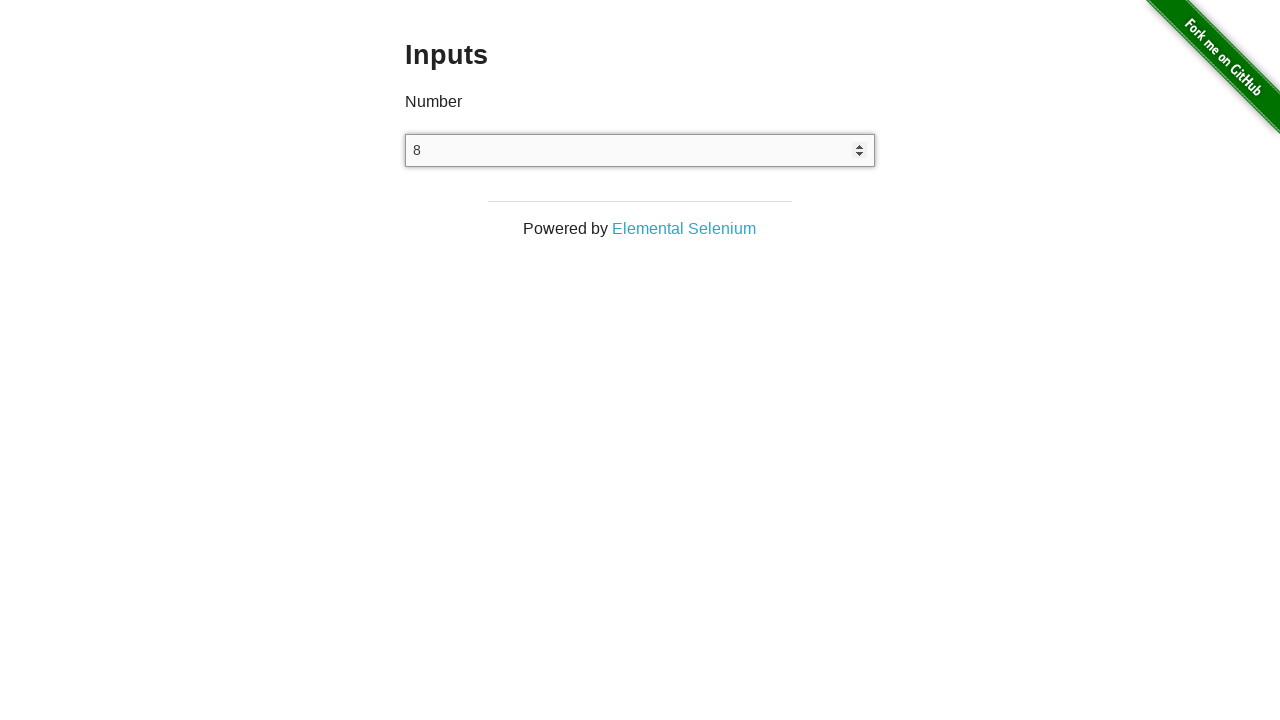

Pressed ArrowUp key (increment 4/5)
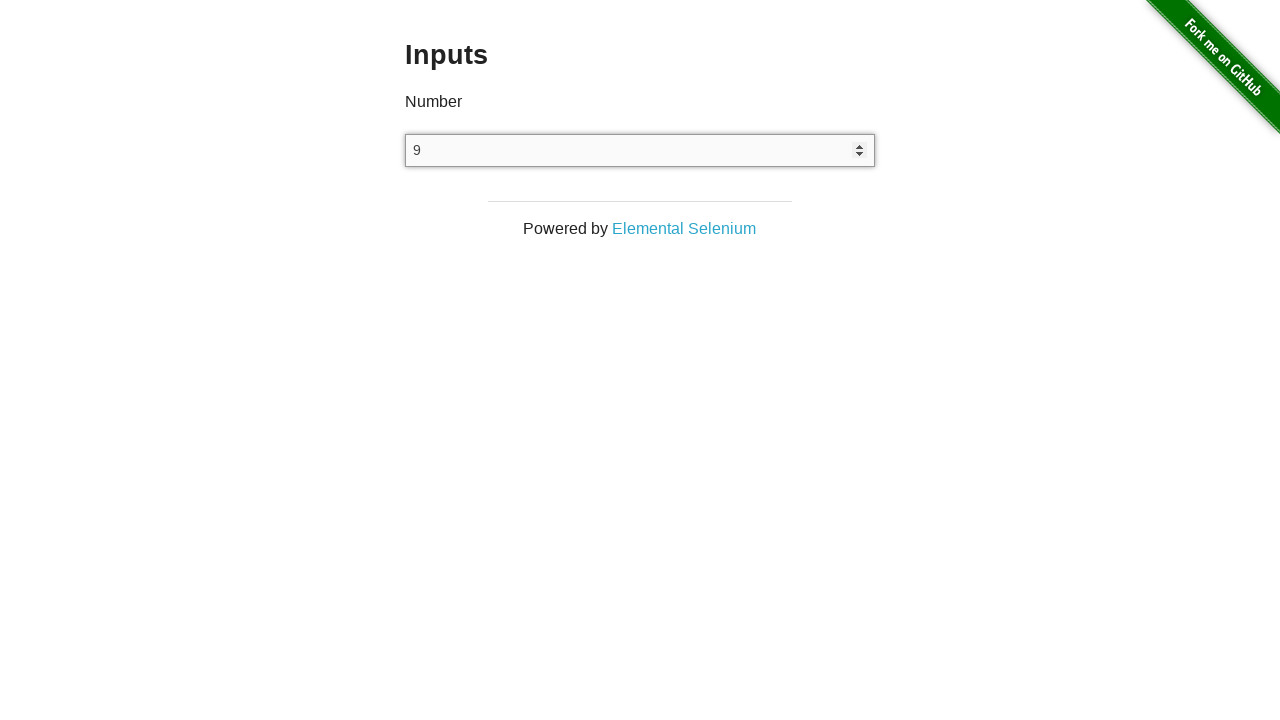

Pressed ArrowUp key (increment 5/5)
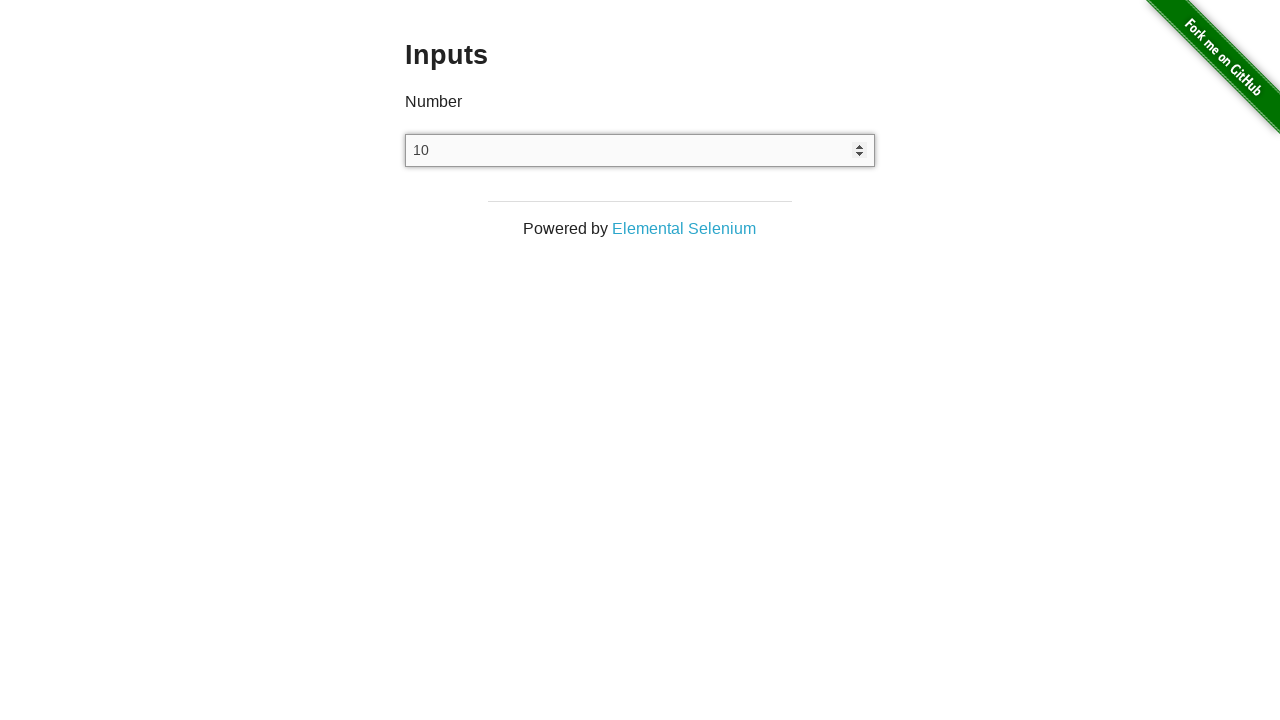

Waited 1 second to observe the incremented value
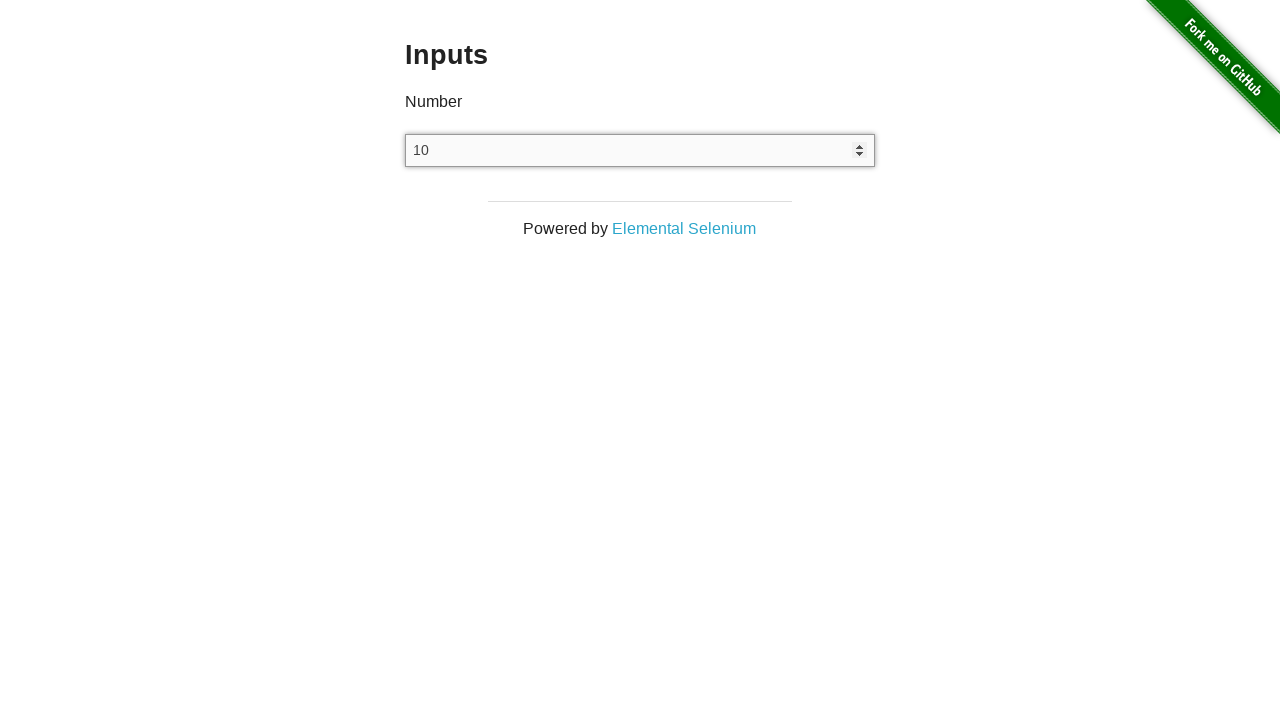

Pressed ArrowDown key (decrement 1/5)
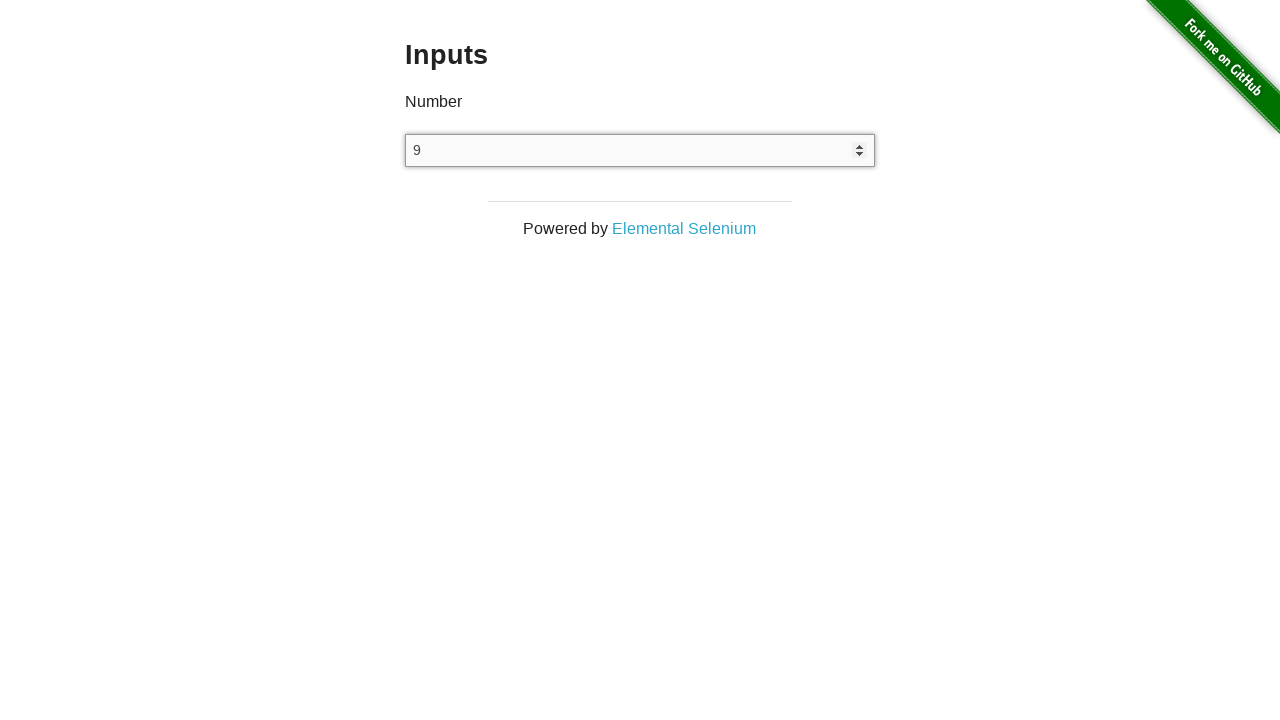

Pressed ArrowDown key (decrement 2/5)
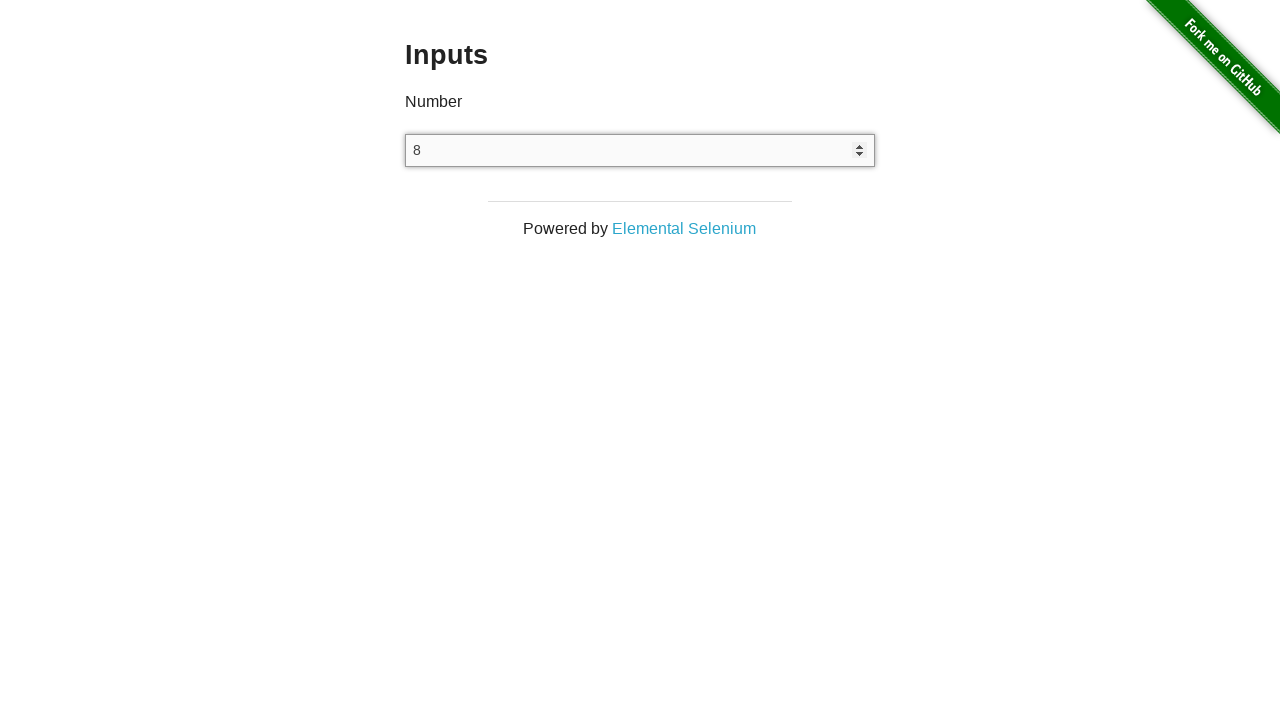

Pressed ArrowDown key (decrement 3/5)
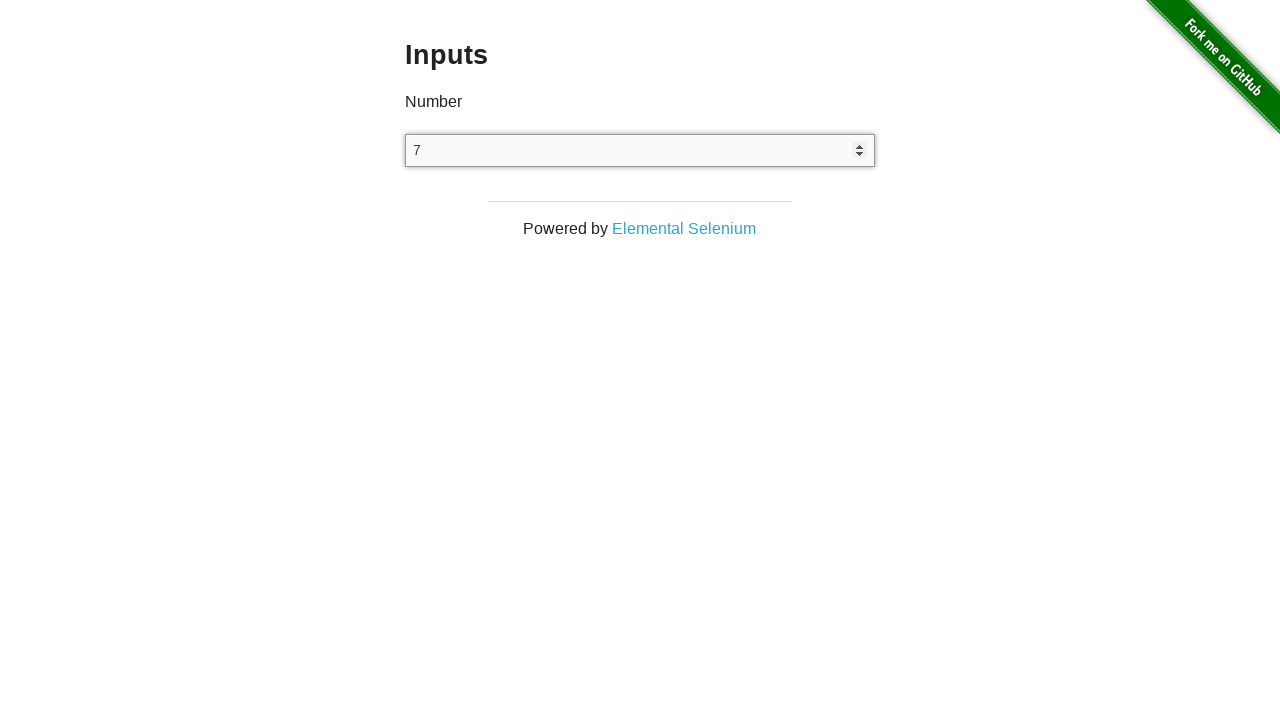

Pressed ArrowDown key (decrement 4/5)
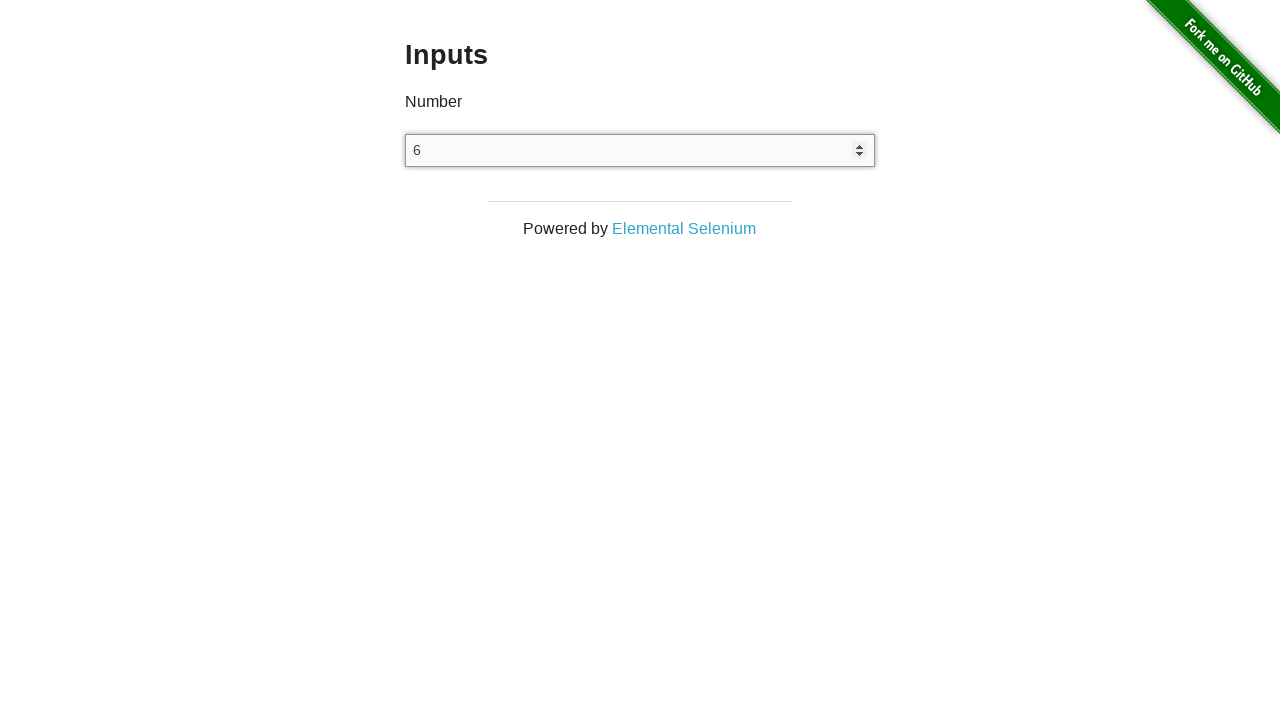

Pressed ArrowDown key (decrement 5/5)
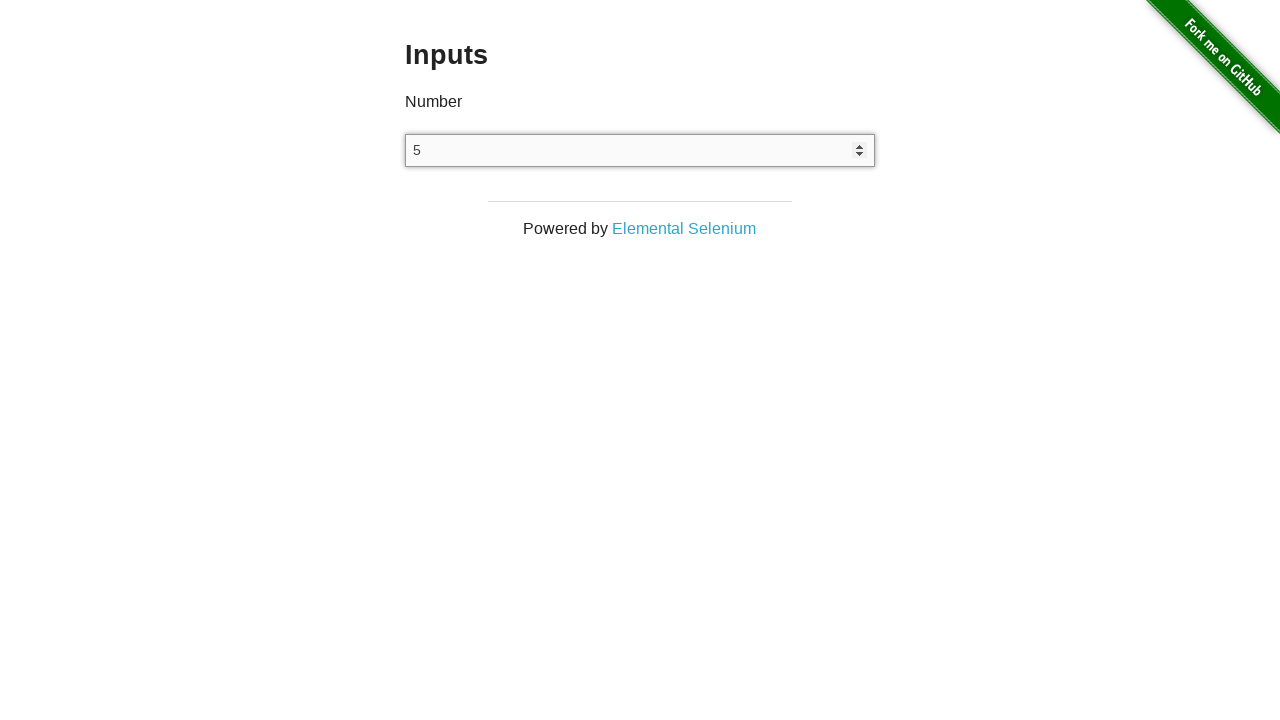

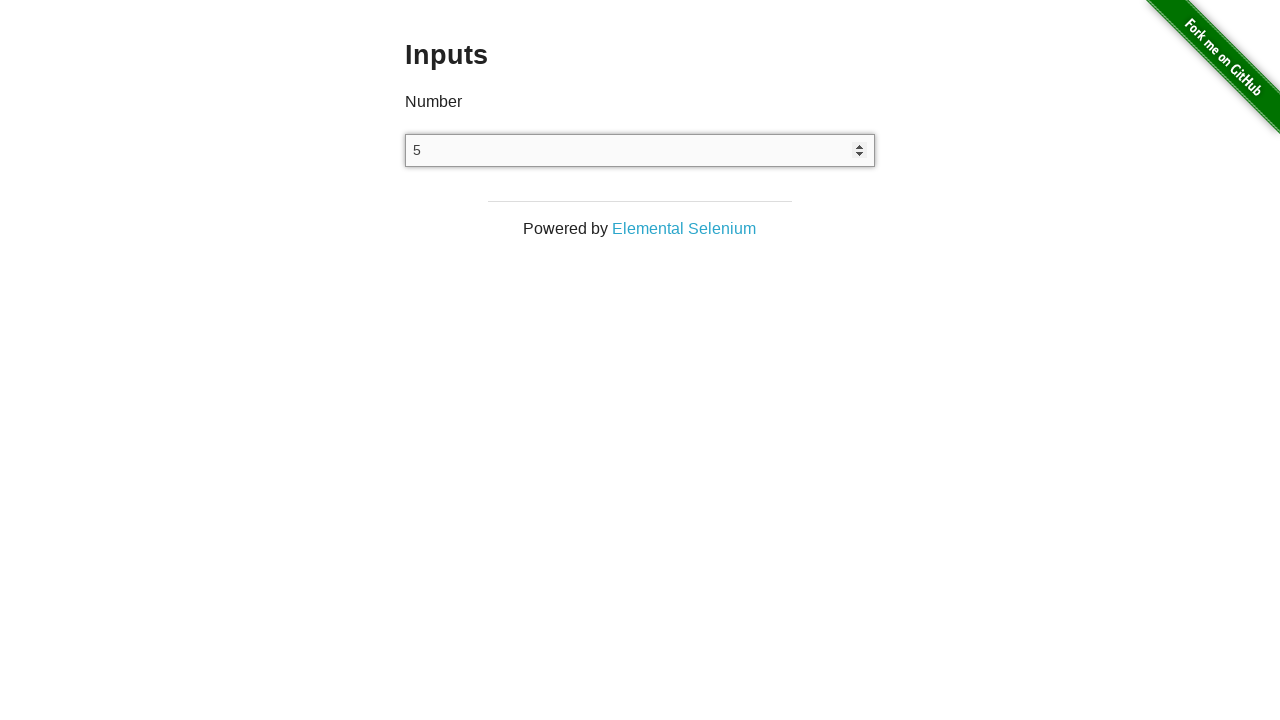